Clicks the edit button on the first row of the table

Starting URL: https://the-internet.herokuapp.com/challenging_dom

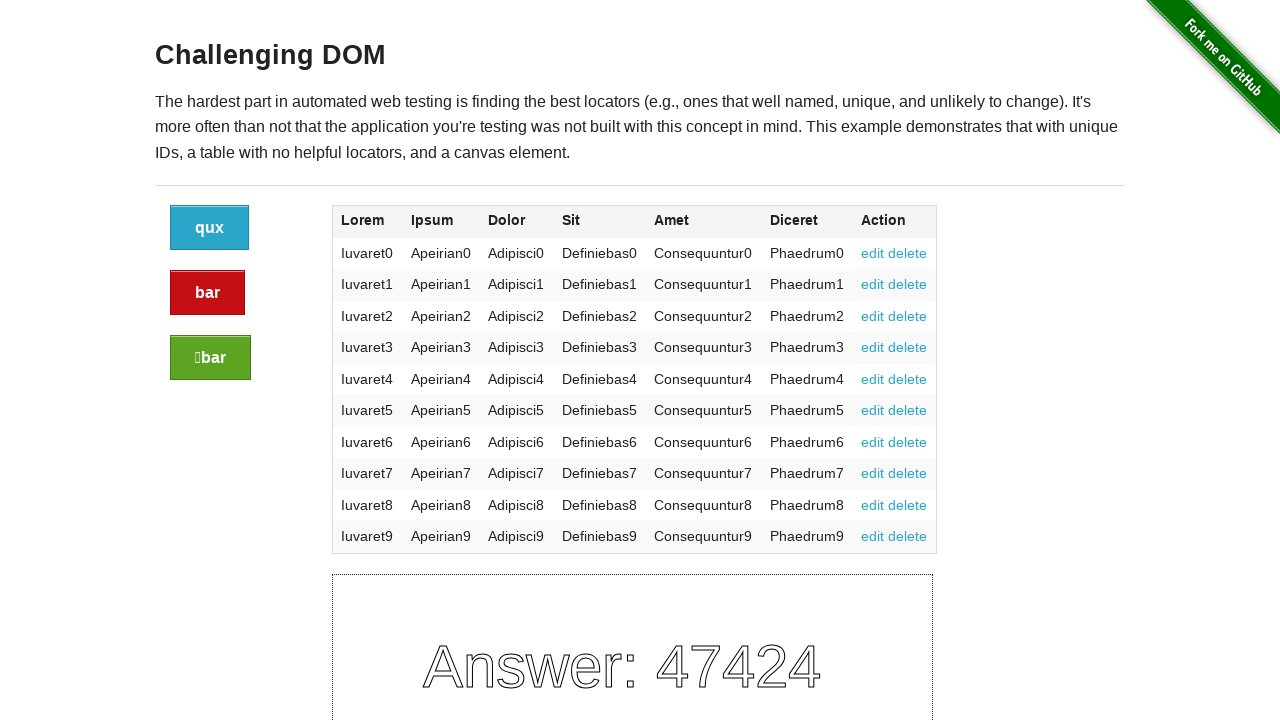

Waited for edit button on first table row to be visible
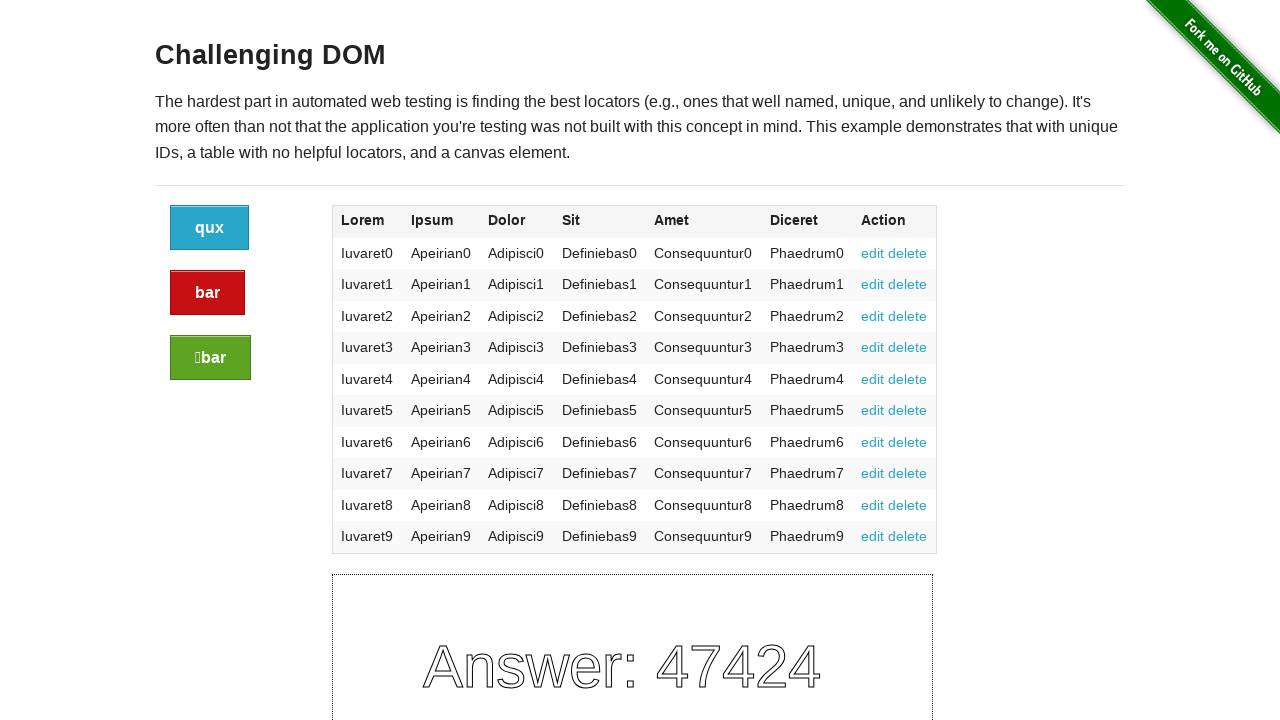

Clicked edit button on first table row at (873, 253) on xpath=//html/body/div[2]/div/div/div/div/div[2]/table/tbody/tr[1]/td[7]/a[1]
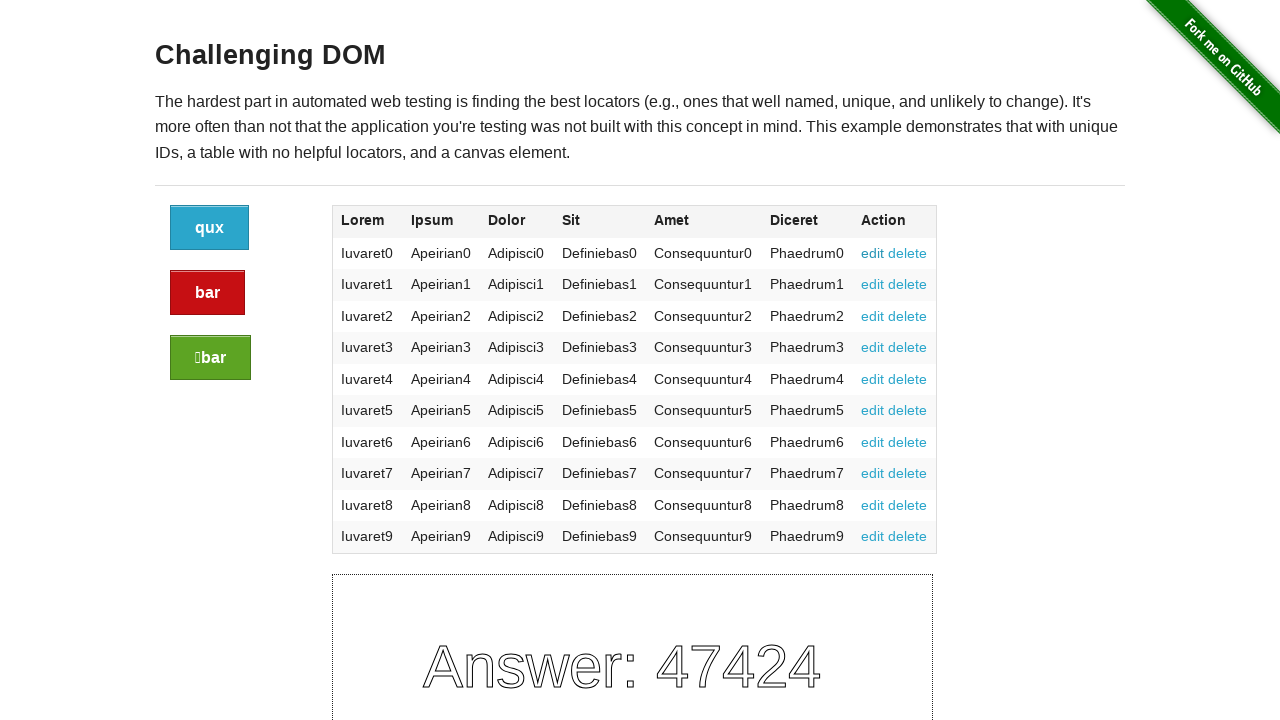

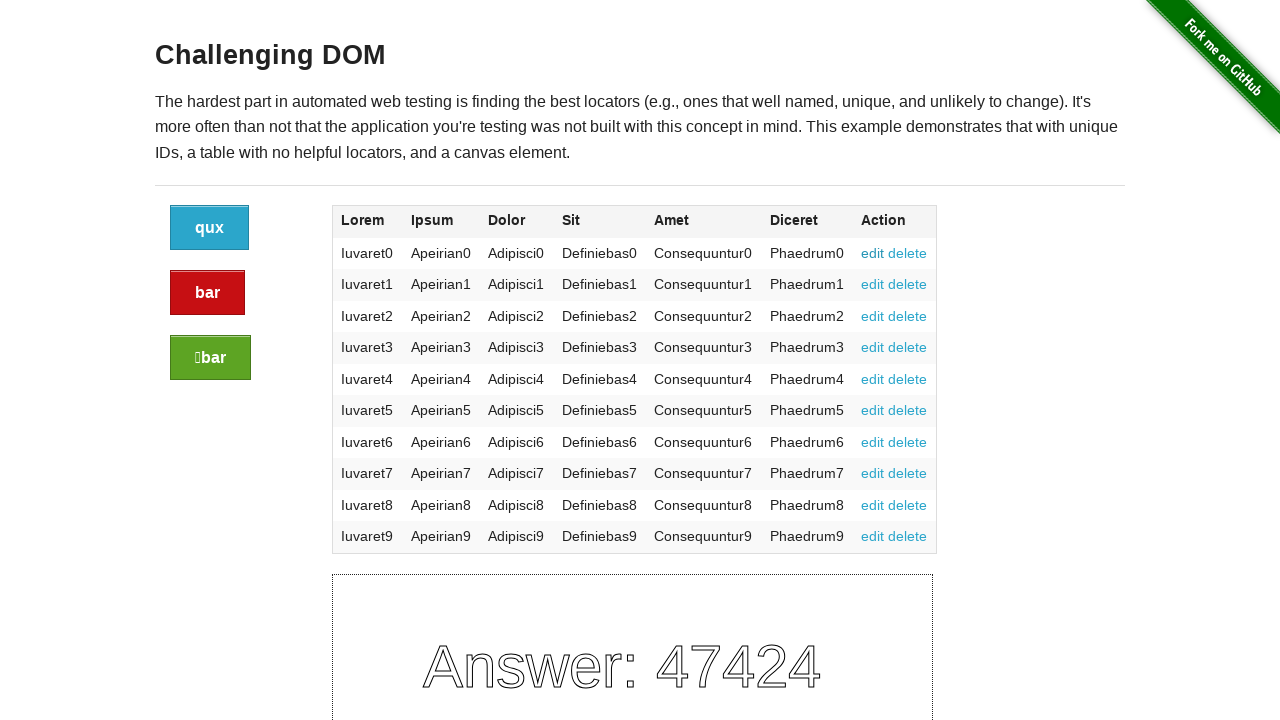